Tests drag and drop functionality by dragging an image element and dropping it into a target box on a form testing website.

Starting URL: https://formy-project.herokuapp.com/dragdrop

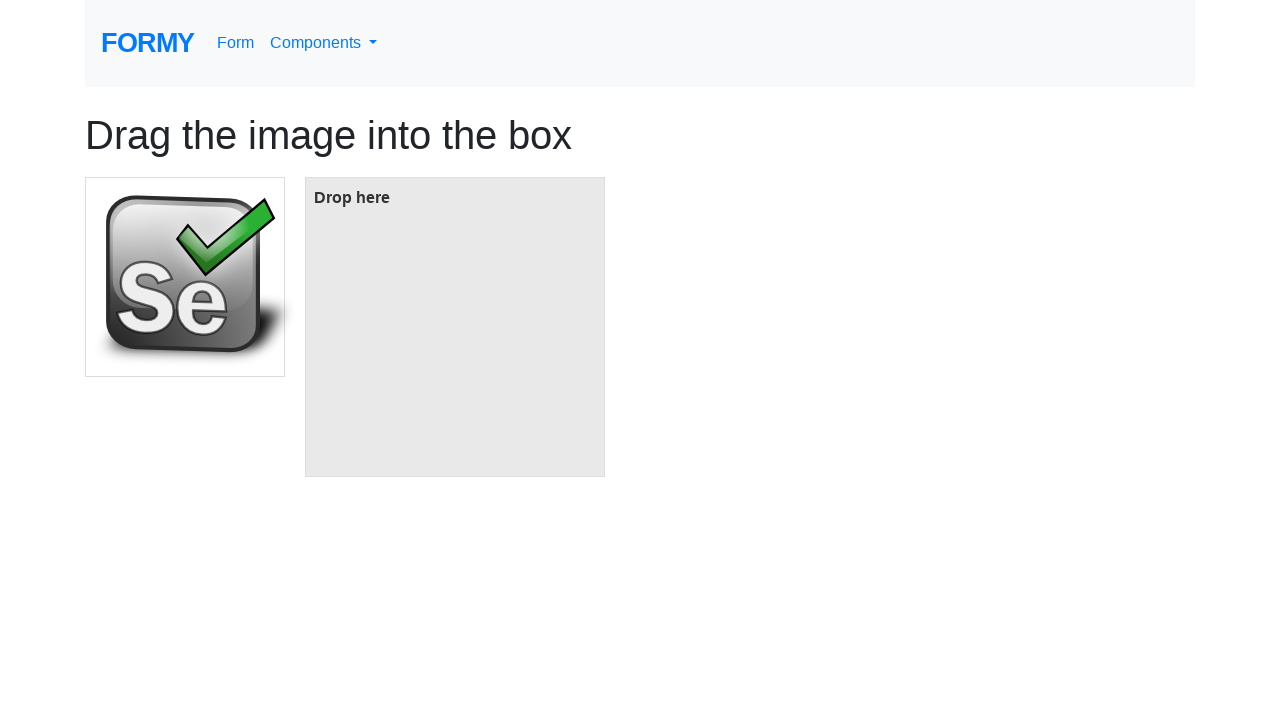

Located the draggable image element
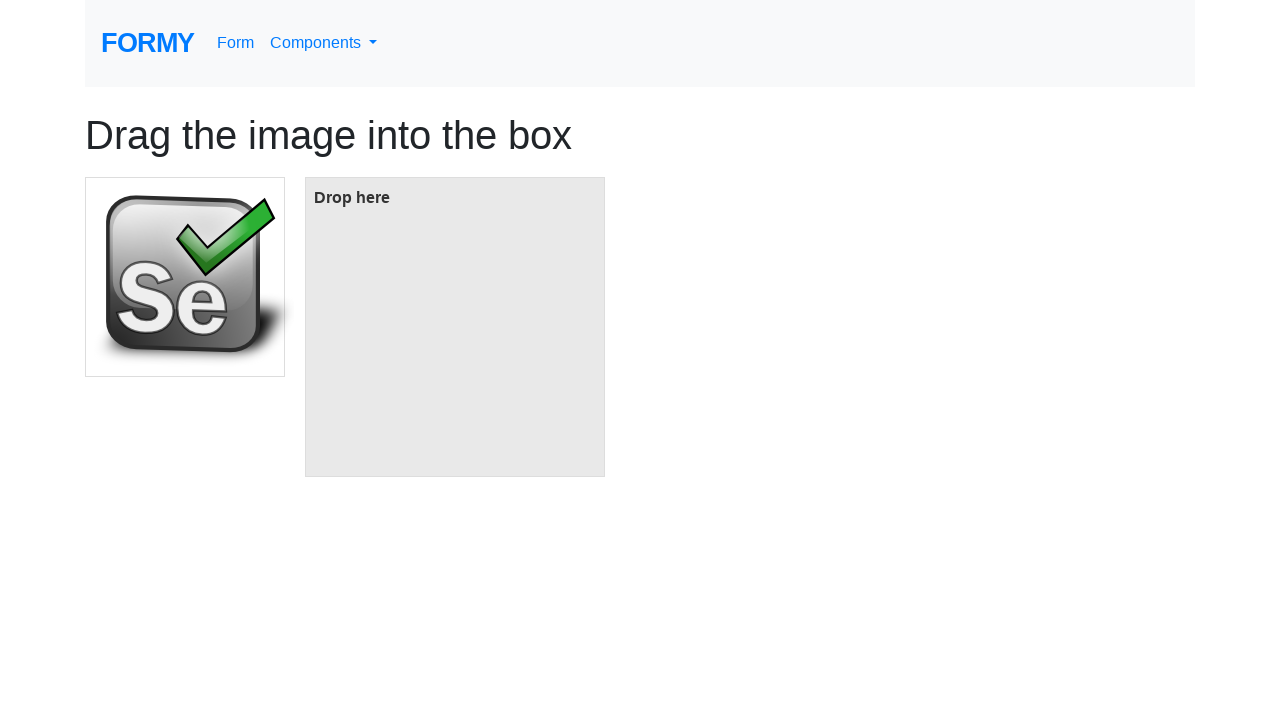

Located the target drop box
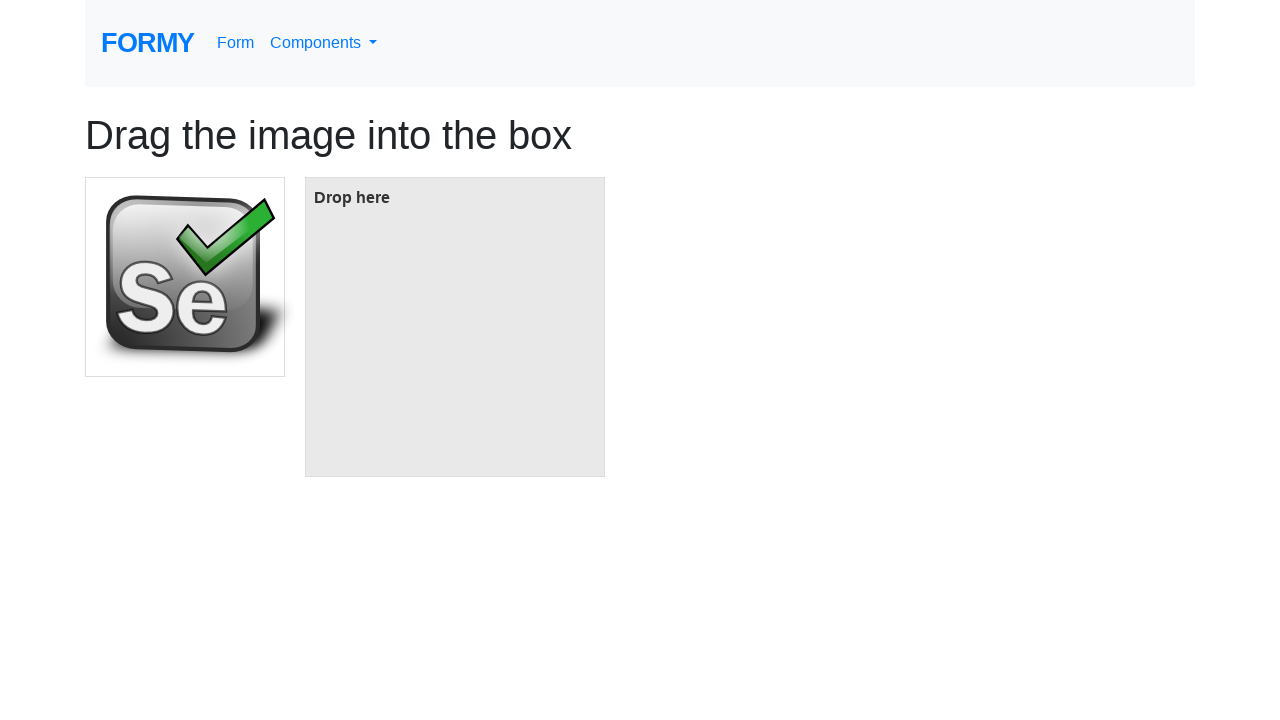

Dragged image element and dropped it into target box at (455, 327)
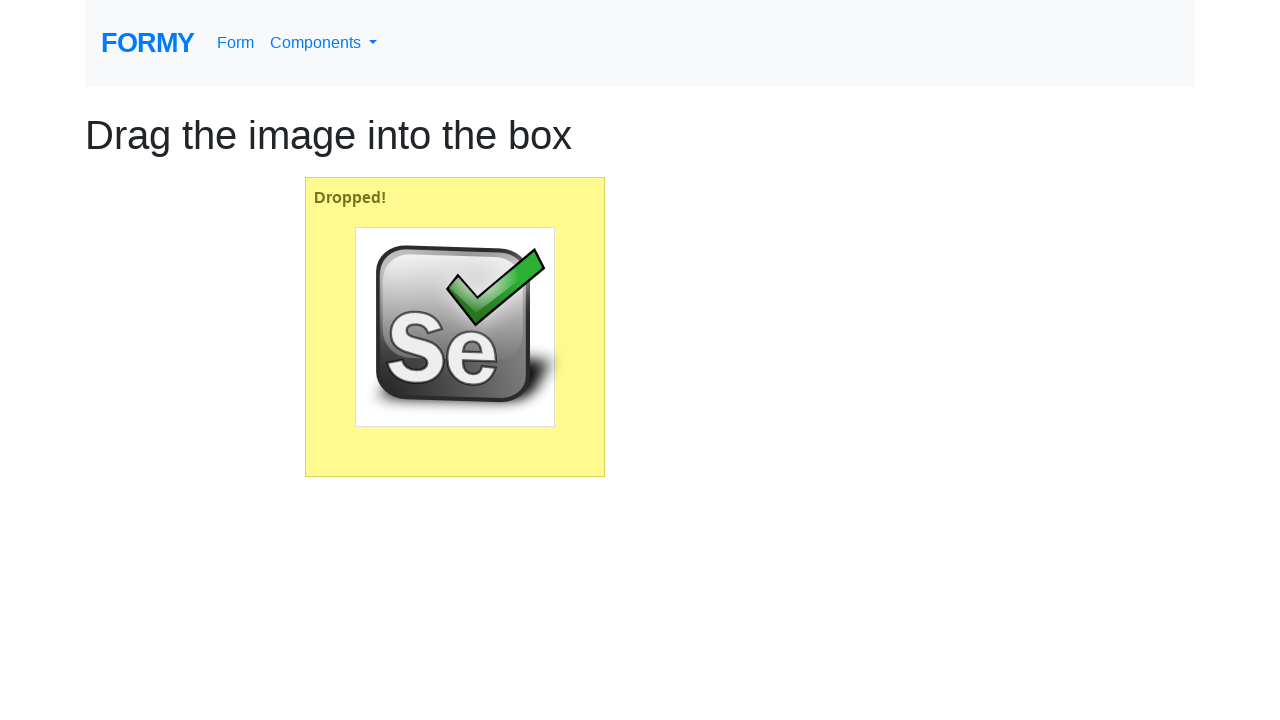

Waited for drag and drop animation to complete
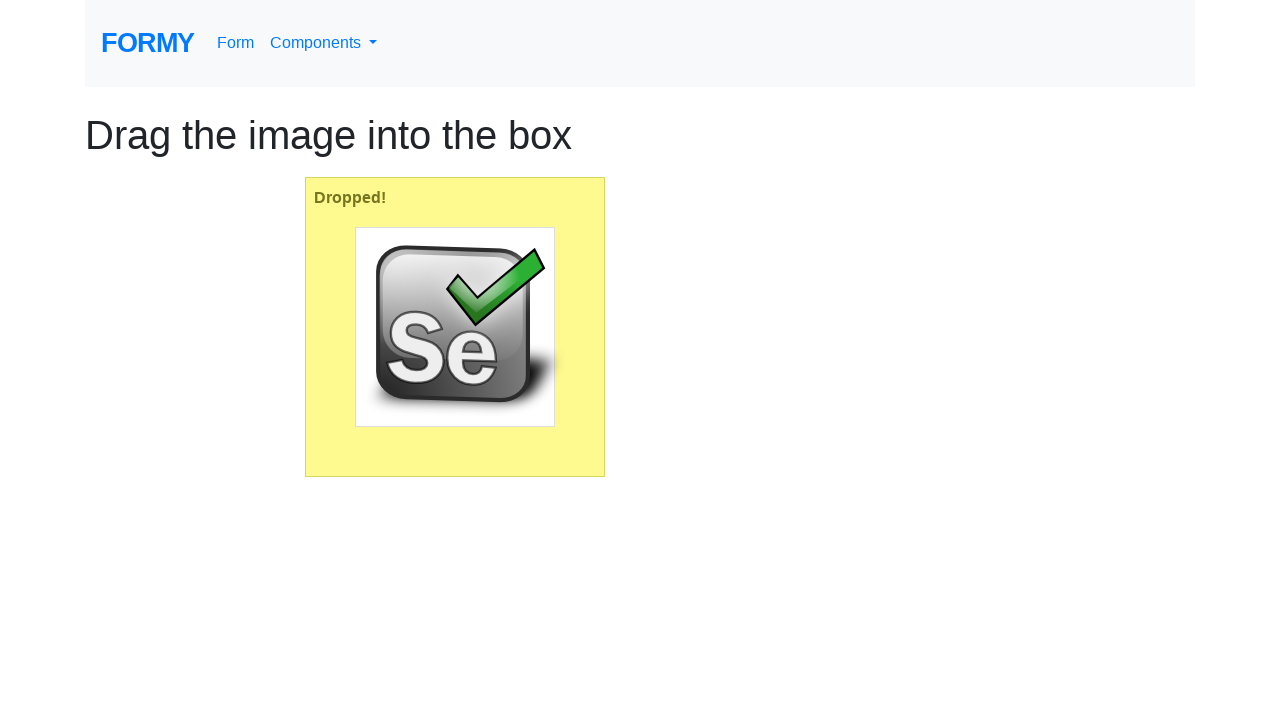

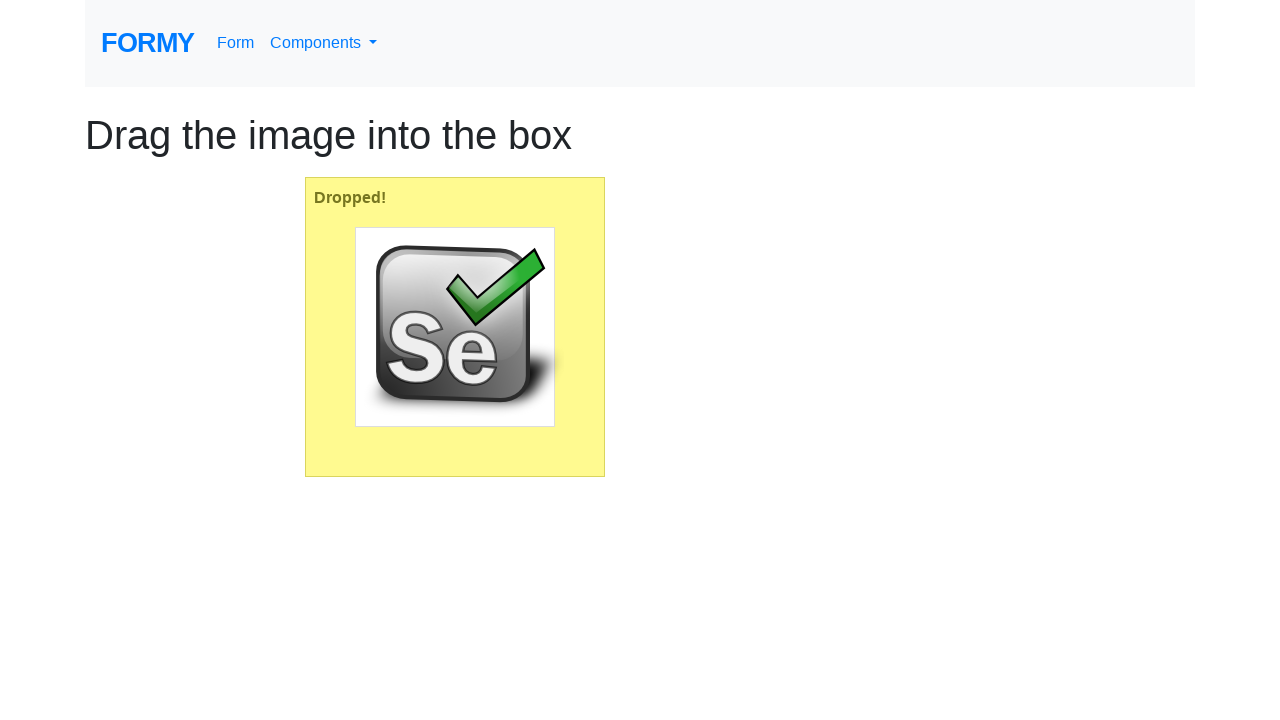